Tests checkbox functionality by verifying initial state, clicking a checkbox, and confirming the selection state changes

Starting URL: https://rahulshettyacademy.com/AutomationPractice/

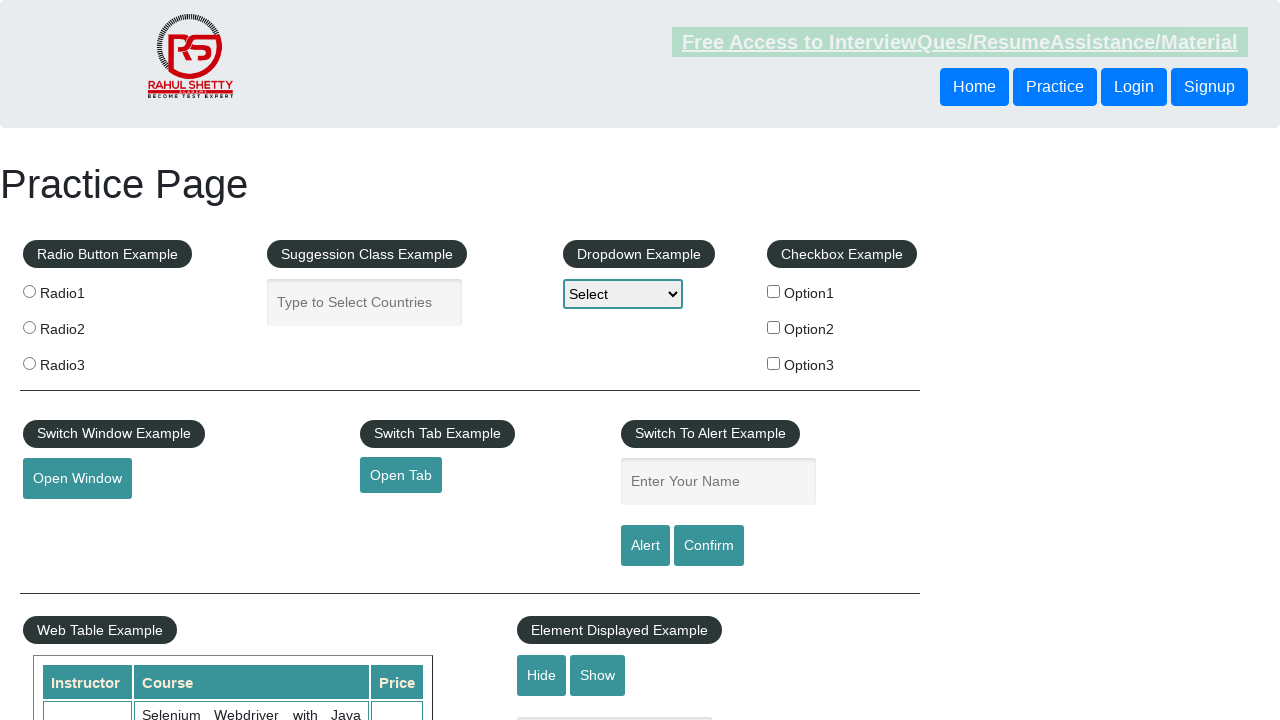

Navigated to Automation Practice page
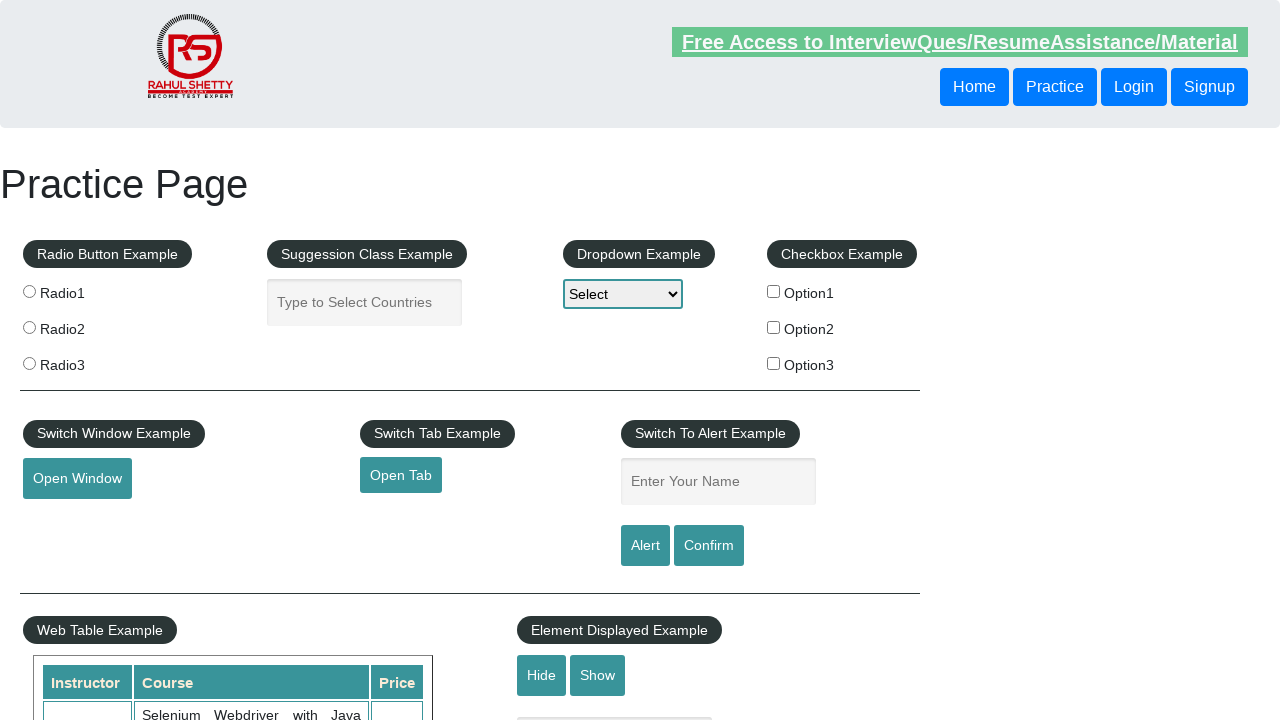

Located the checkbox element (checkBoxOption1)
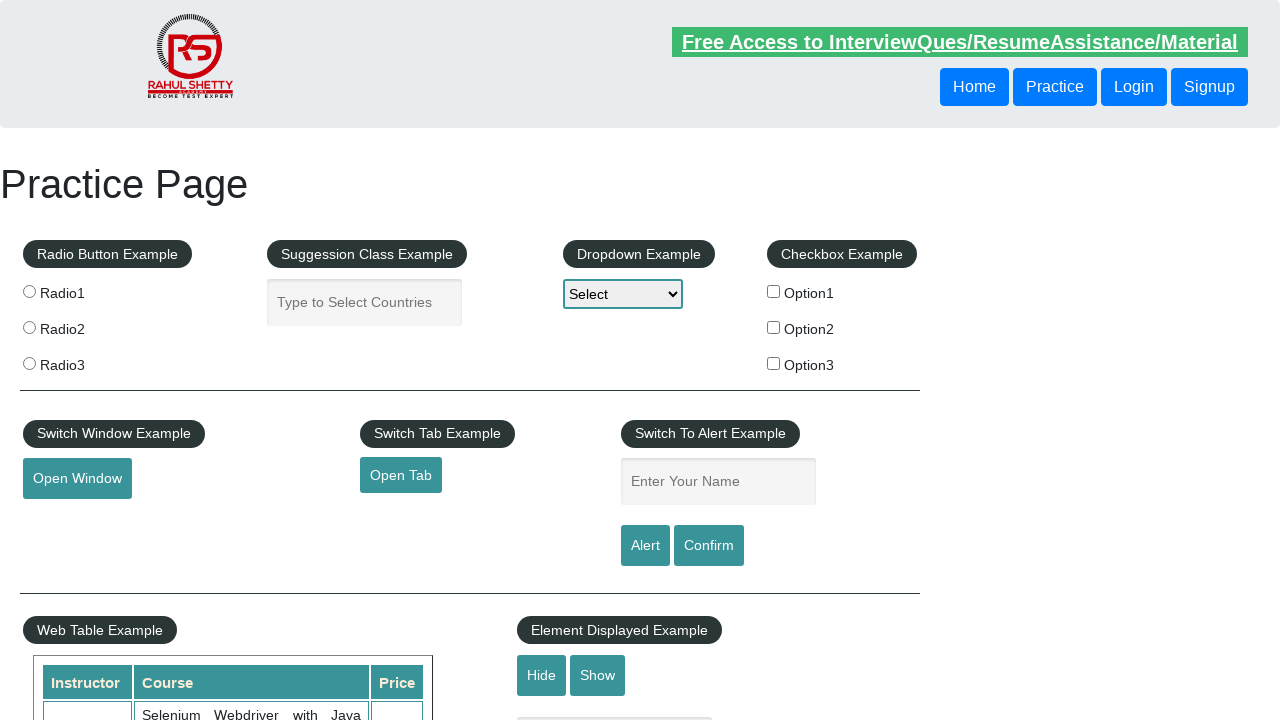

Verified checkbox is initially unchecked
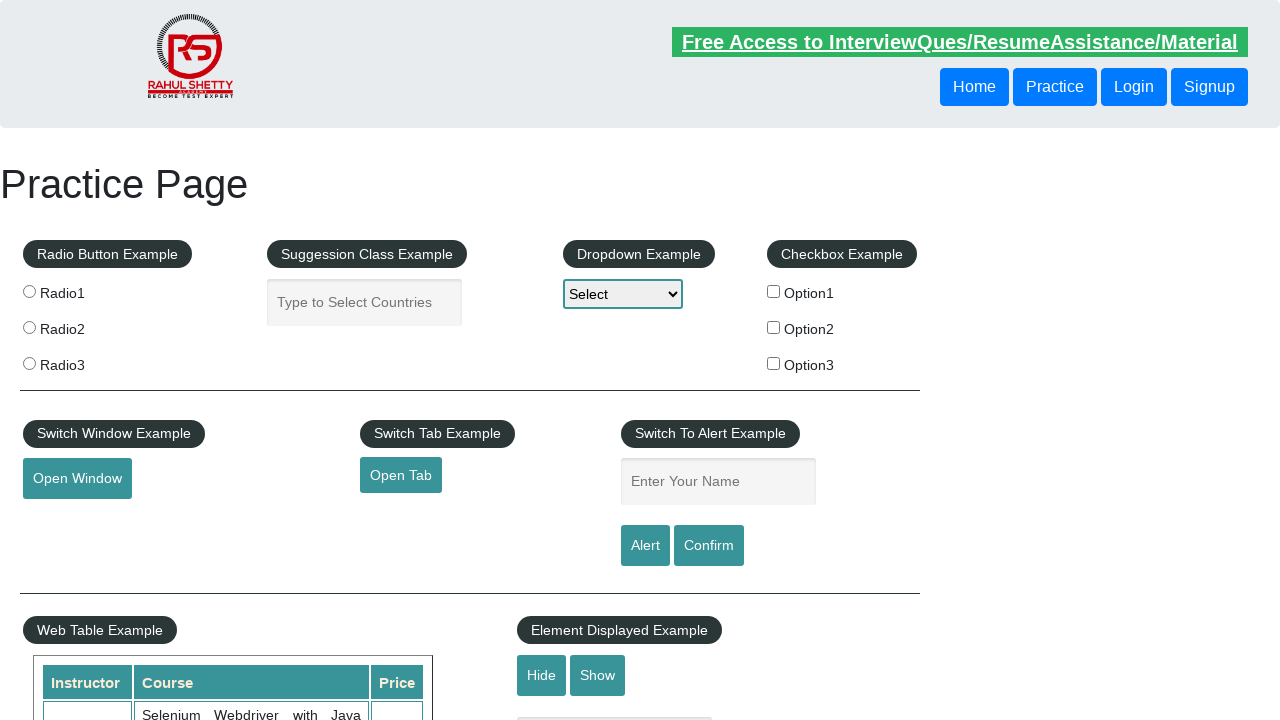

Clicked the checkbox to select it at (774, 291) on xpath=//div[@id='checkbox-example']//input[@id='checkBoxOption1']
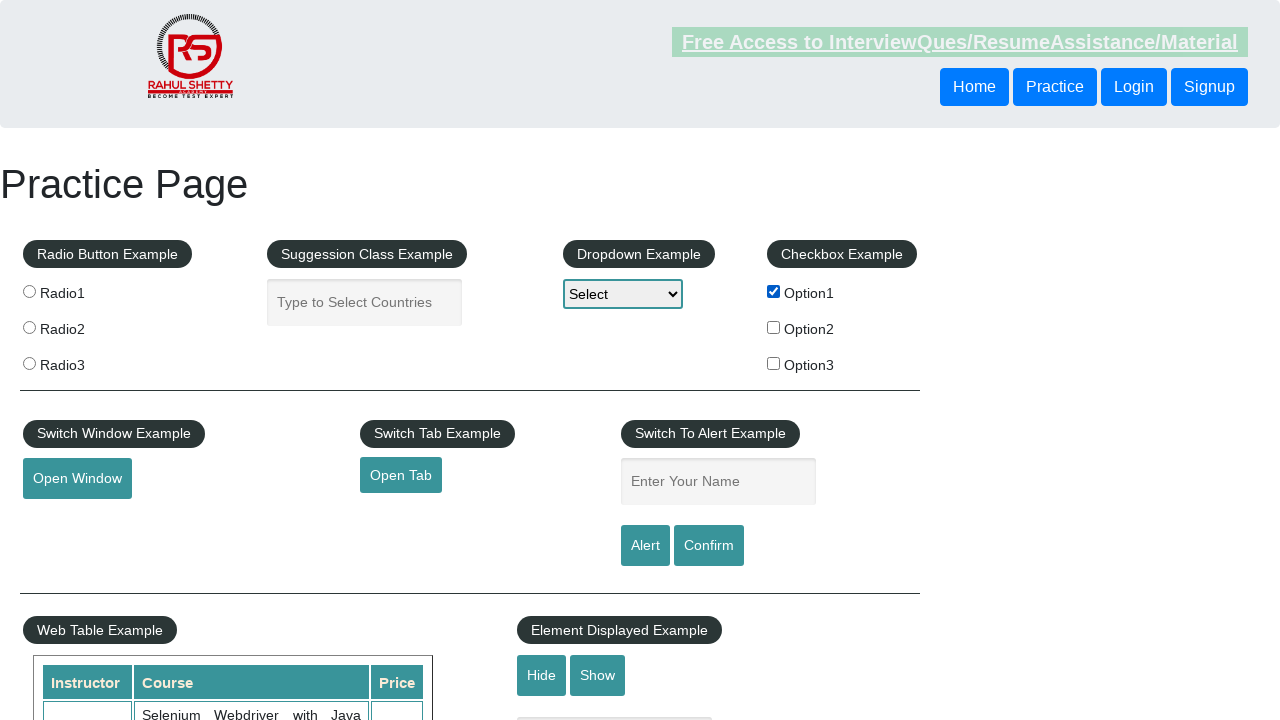

Verified checkbox is now checked after clicking
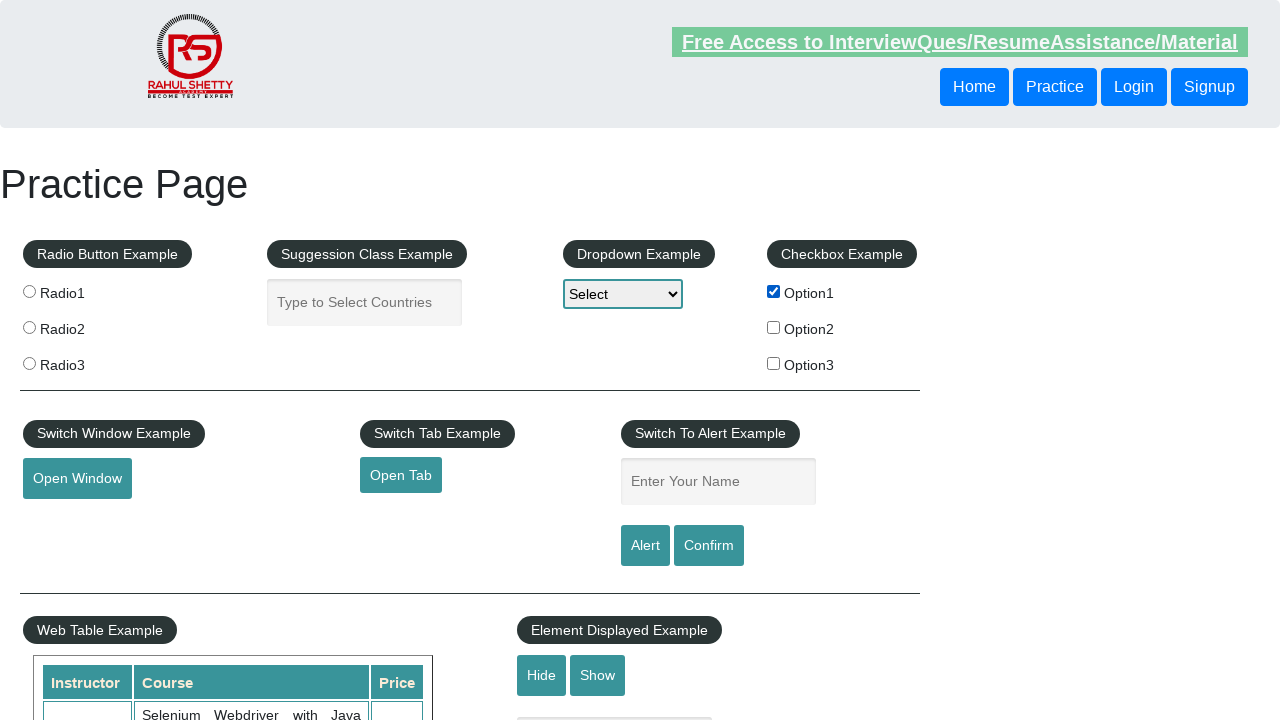

Counted total checkboxes on page: 3
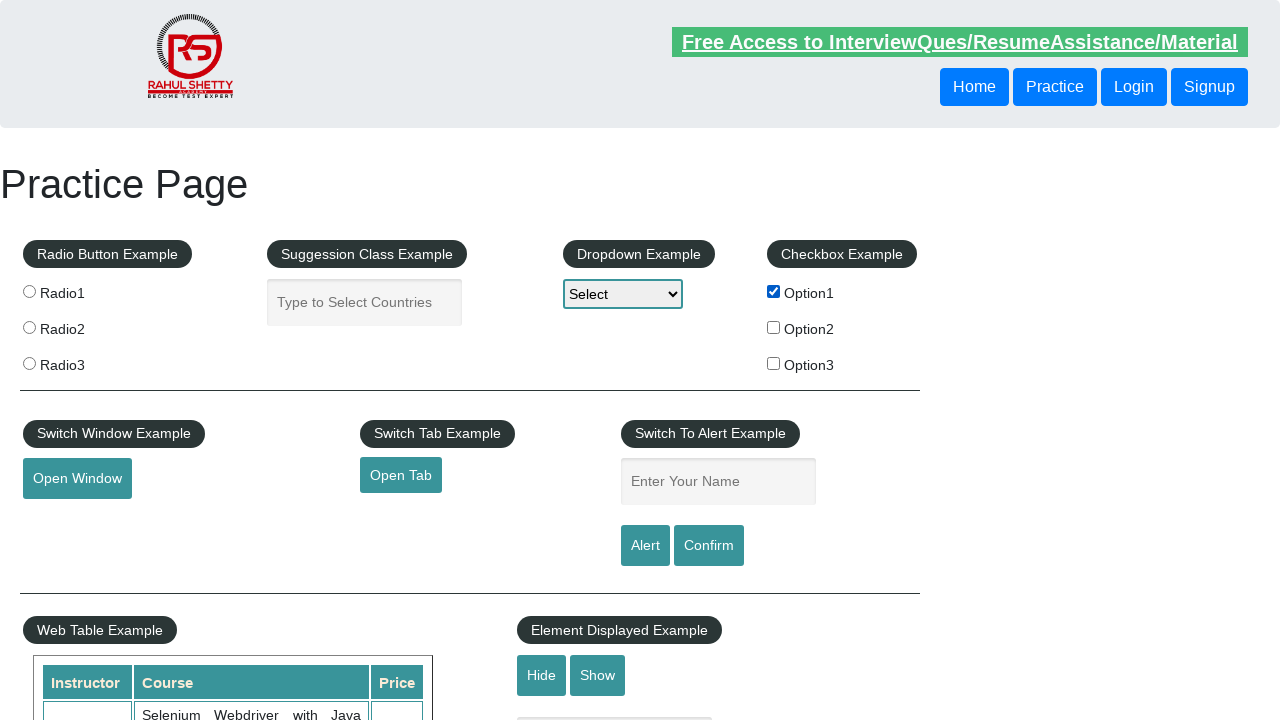

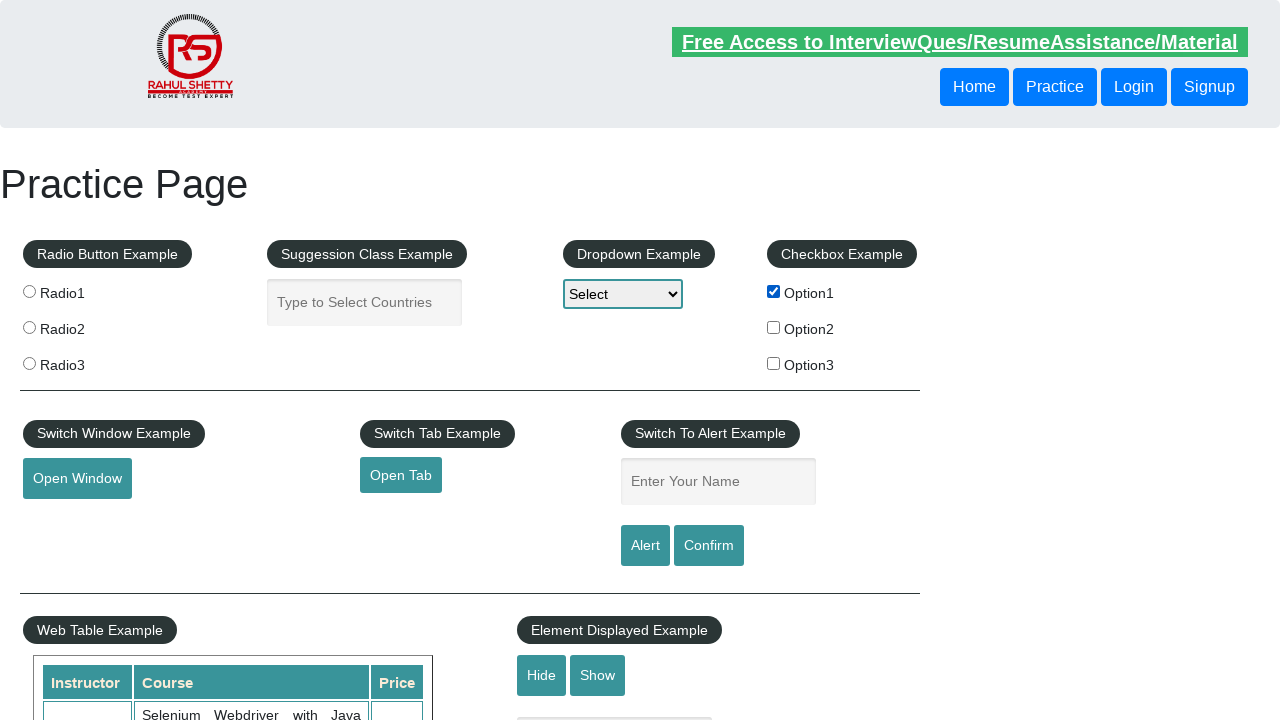